Tests that when username and password fields are left empty and login is clicked, an appropriate error message is displayed indicating username is required.

Starting URL: https://www.saucedemo.com/

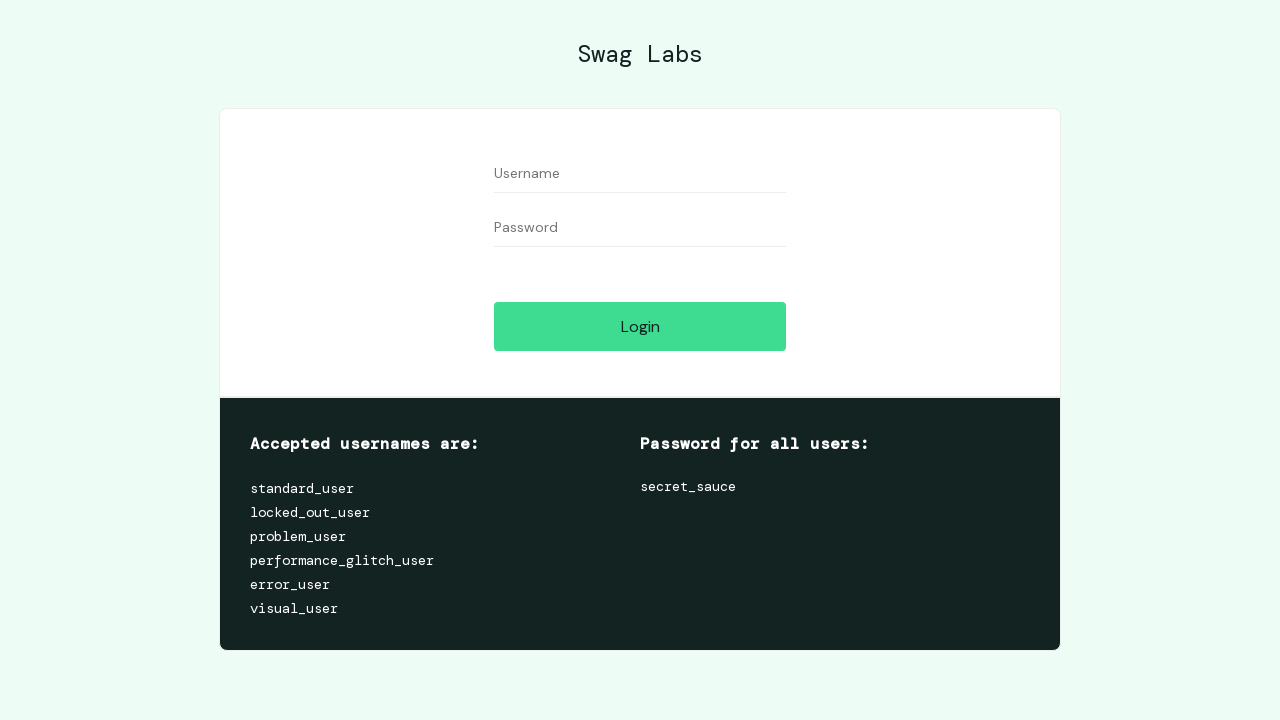

Clicked login button without entering any credentials at (640, 326) on #login-button
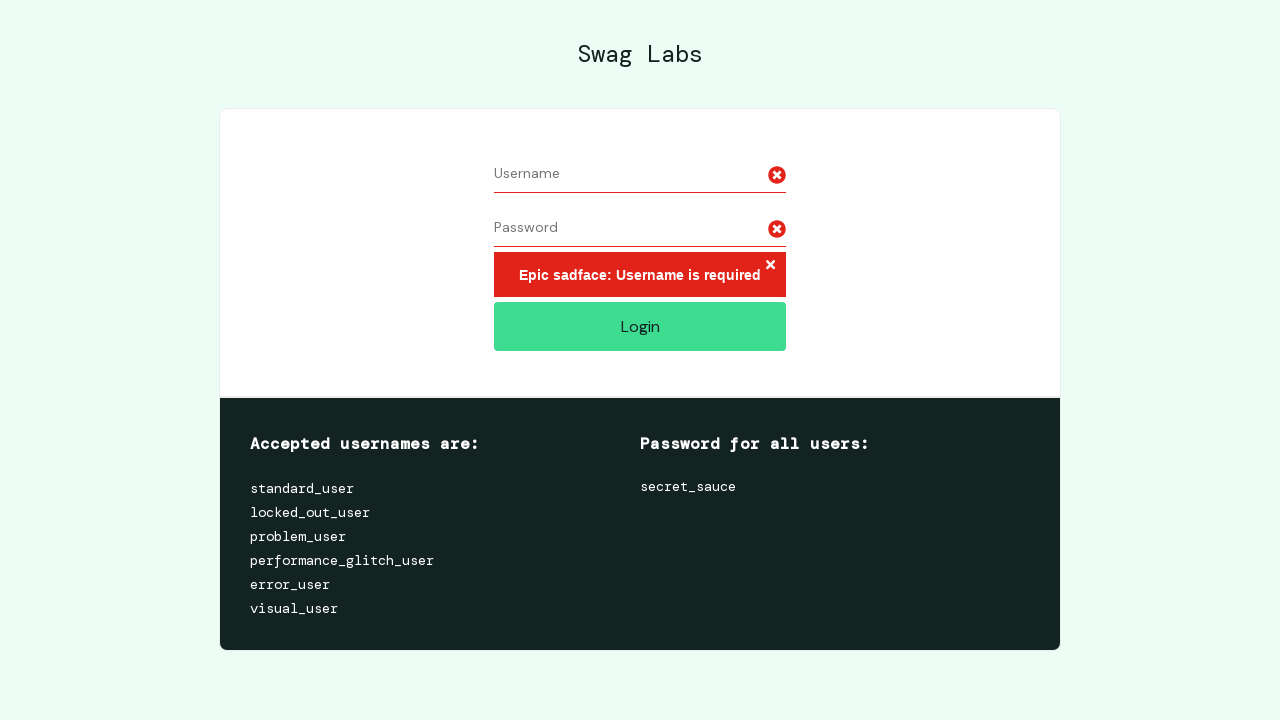

Error message container appeared indicating username is required
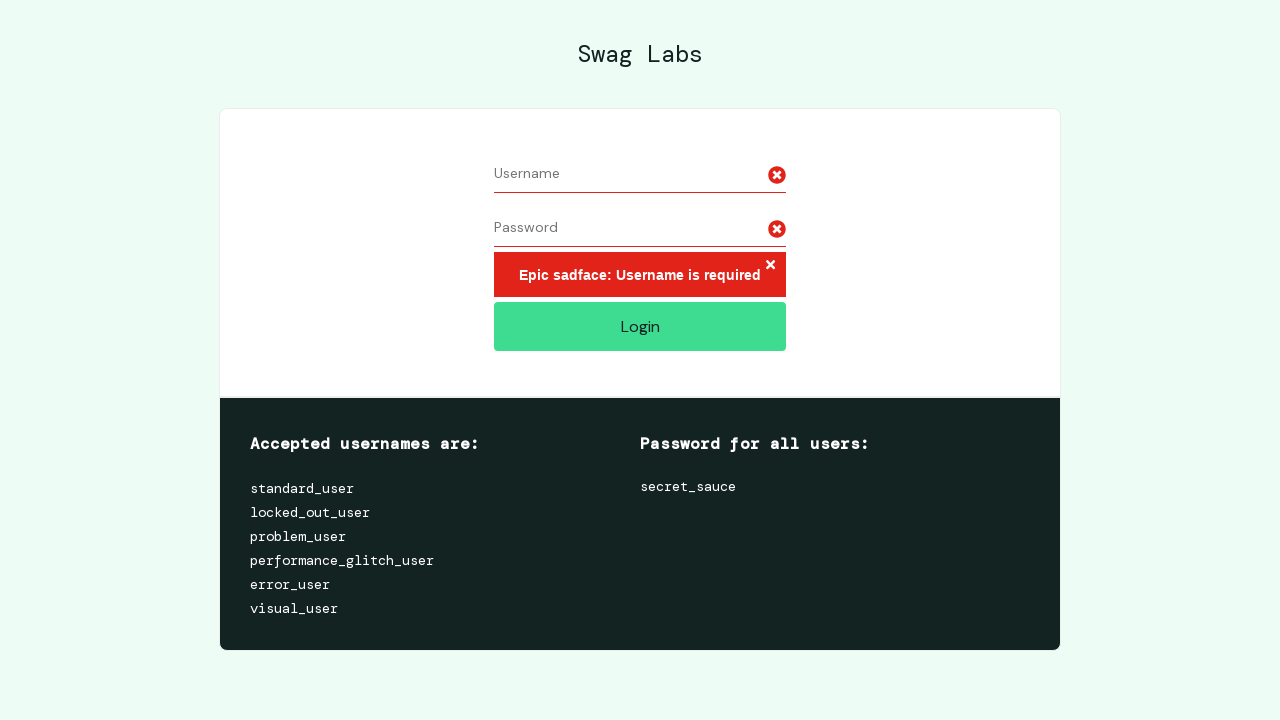

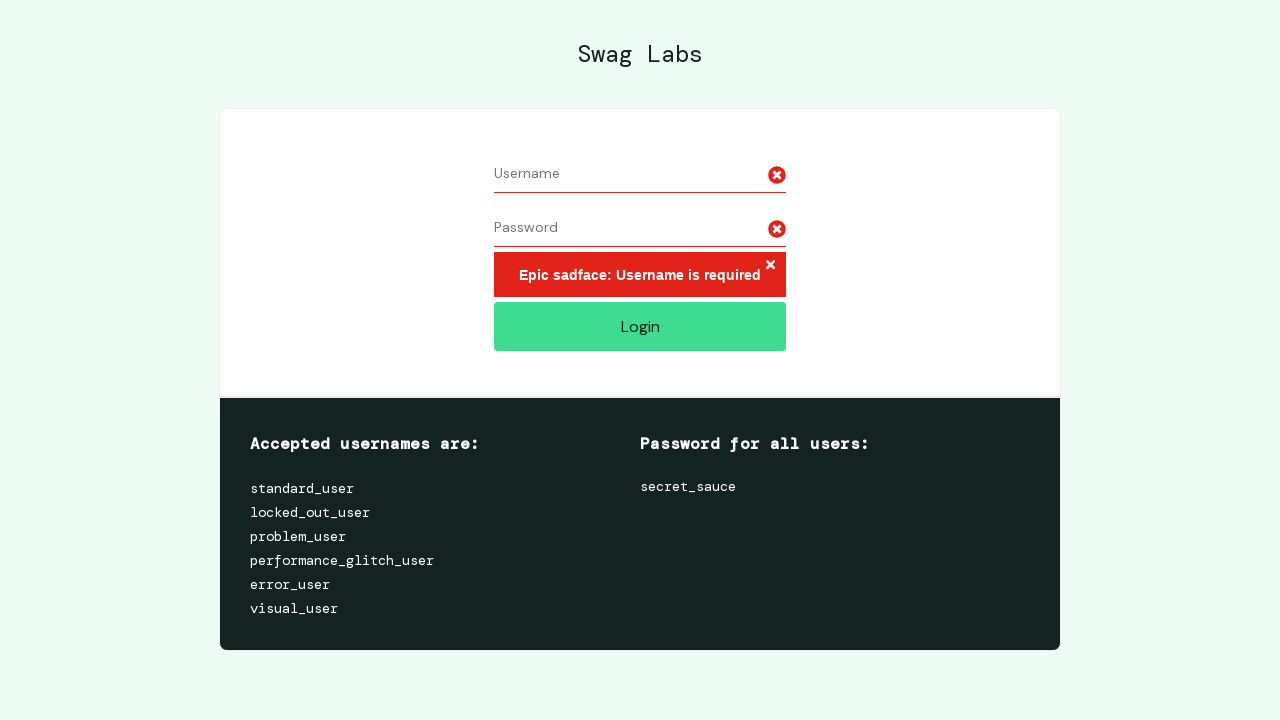